Tests handling of multiple browser windows/popups by navigating to a test page, getting all window handles, switching between windows, and closing them while counting the total number of windows.

Starting URL: https://www.dummysoftware.com/popupdummy_testpage.html

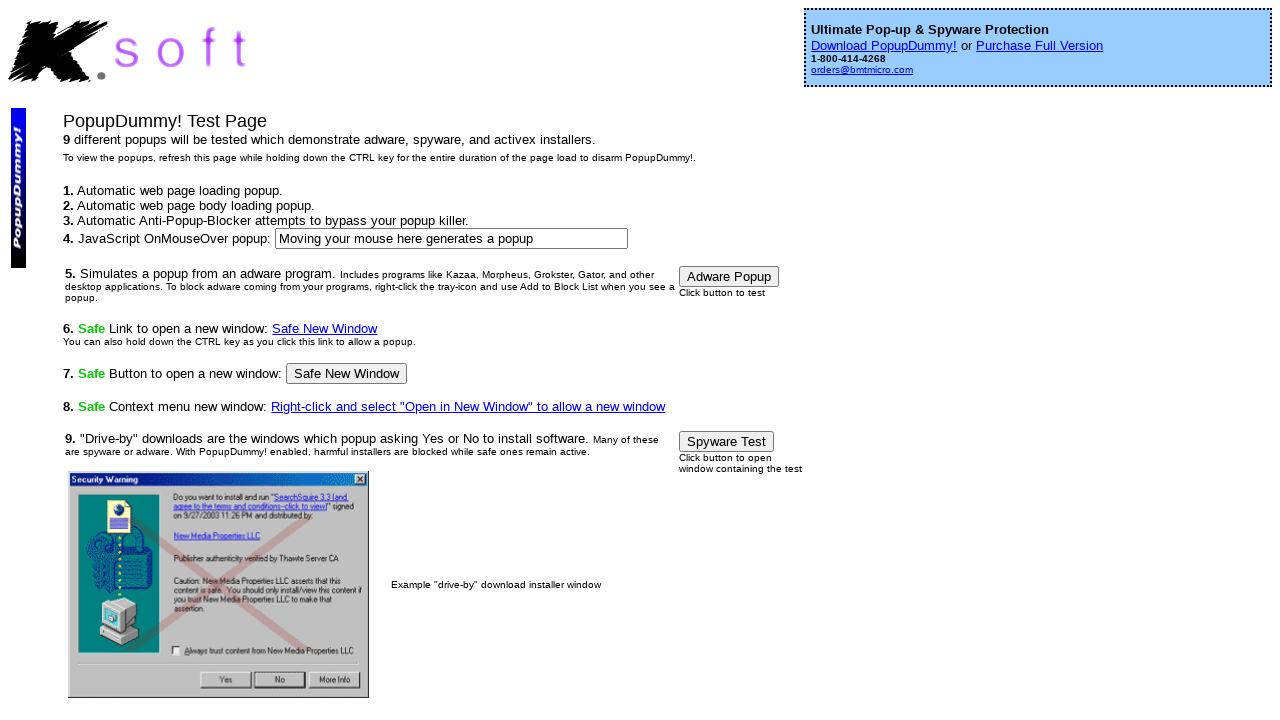

Waited for page to load with domcontentloaded state
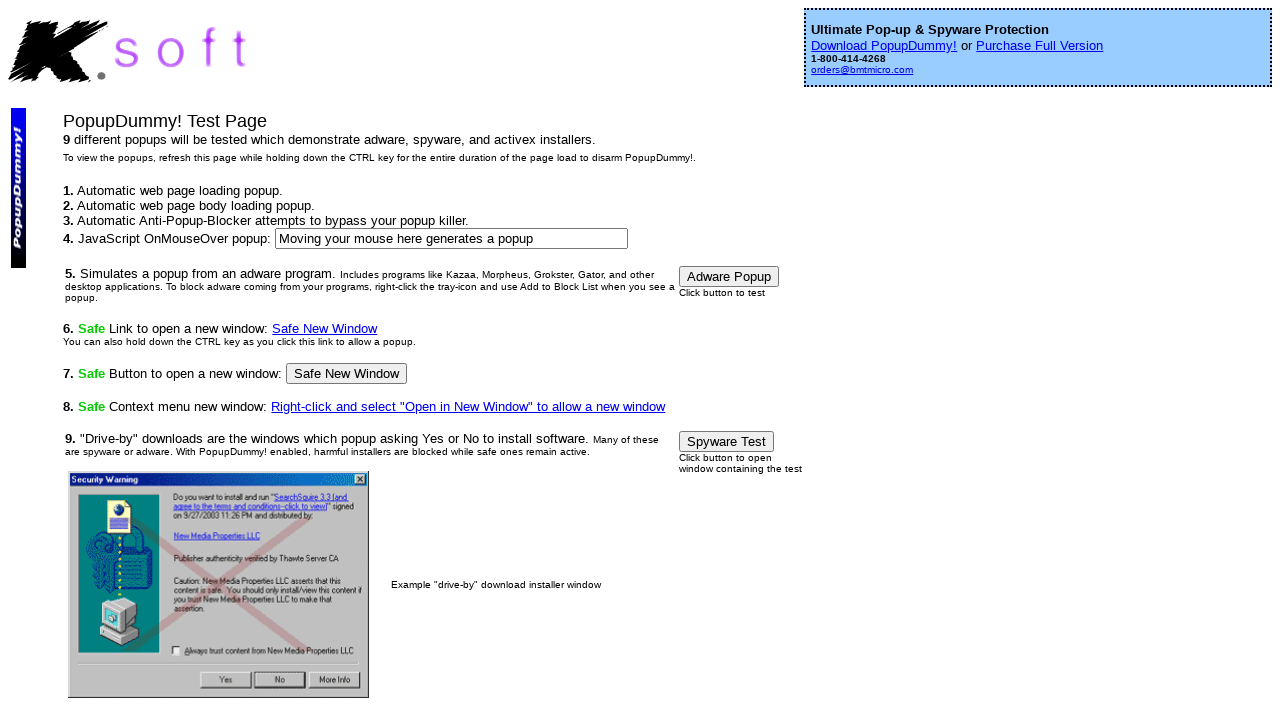

Retrieved all pages/windows from context
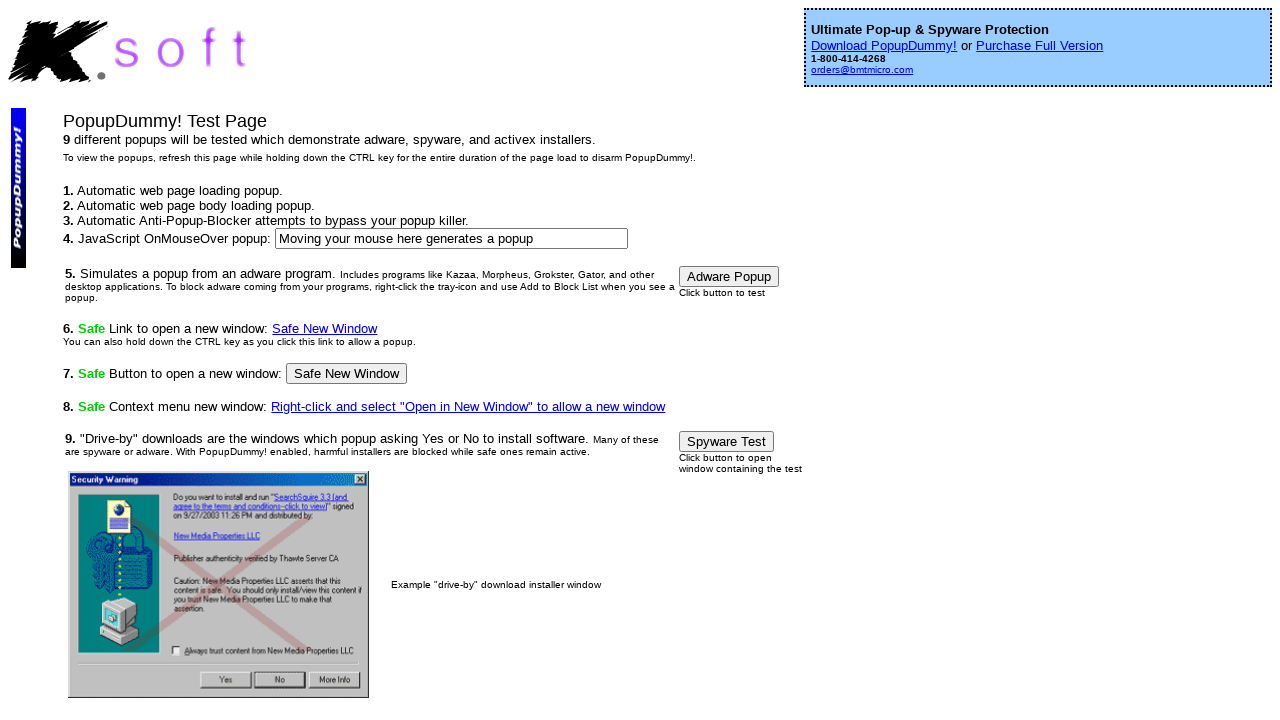

Counted total windows: 4
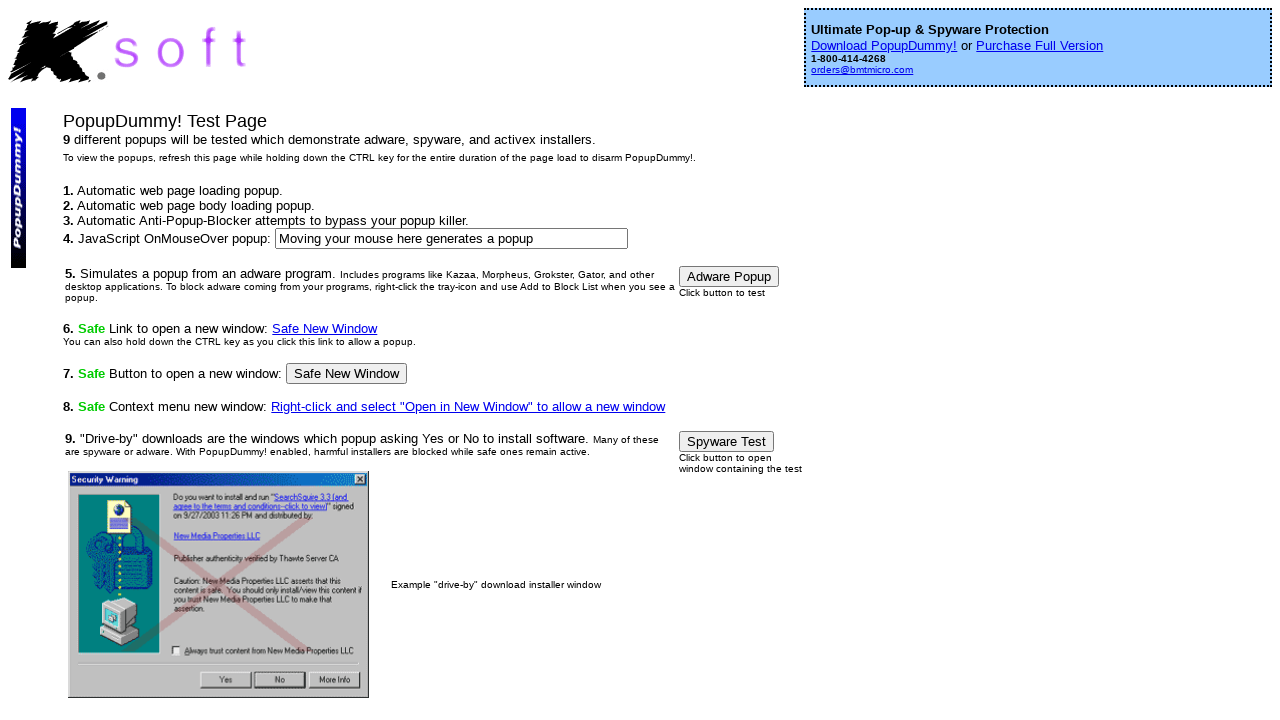

Brought a window to front
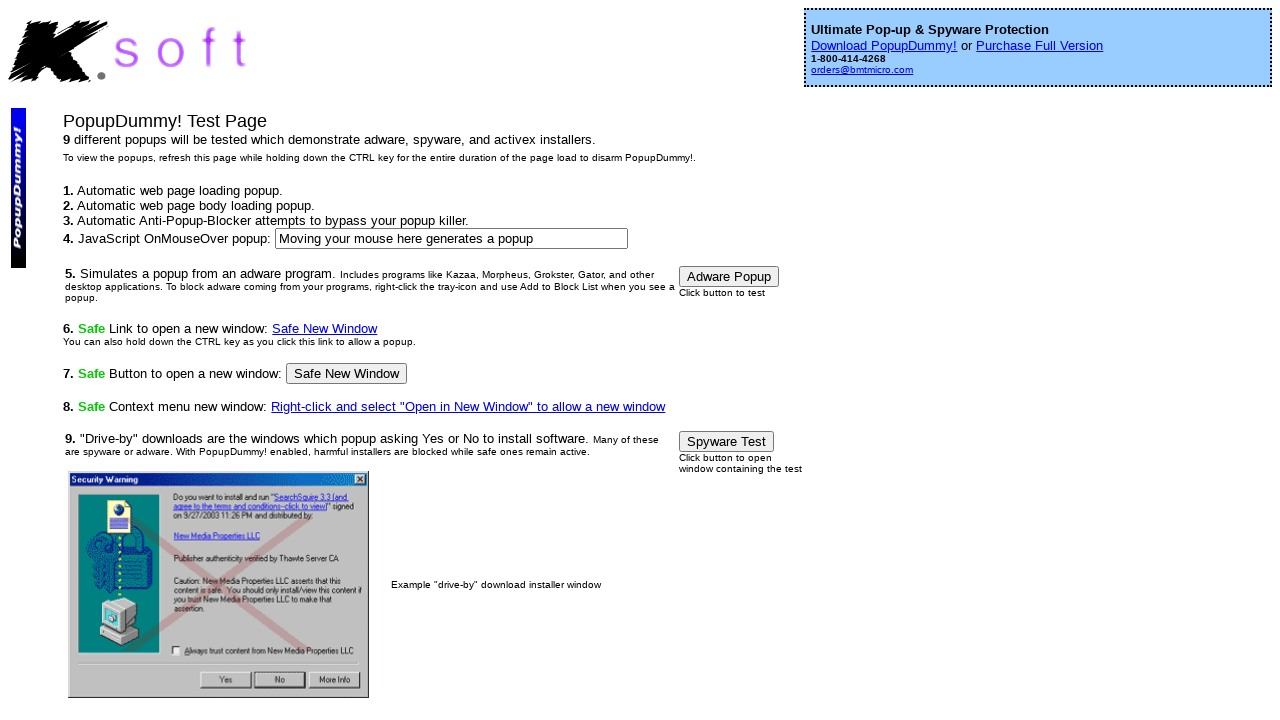

Waited 500ms to observe the window
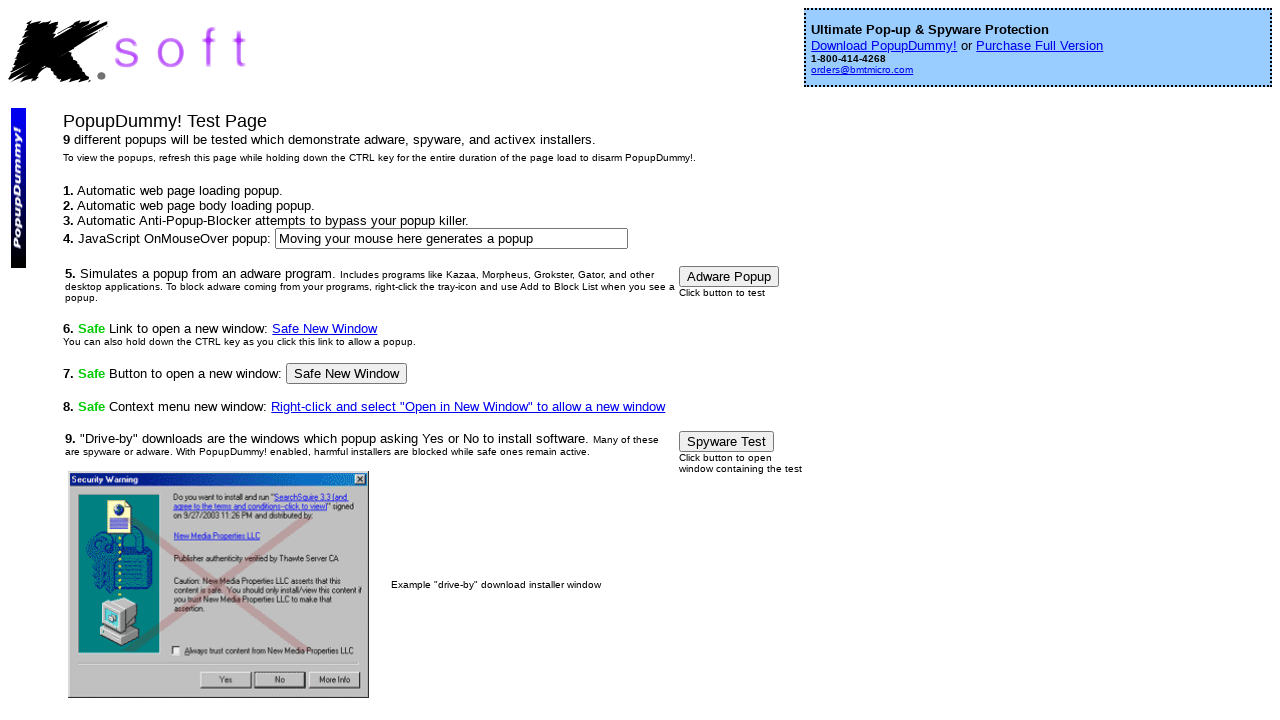

Brought a window to front
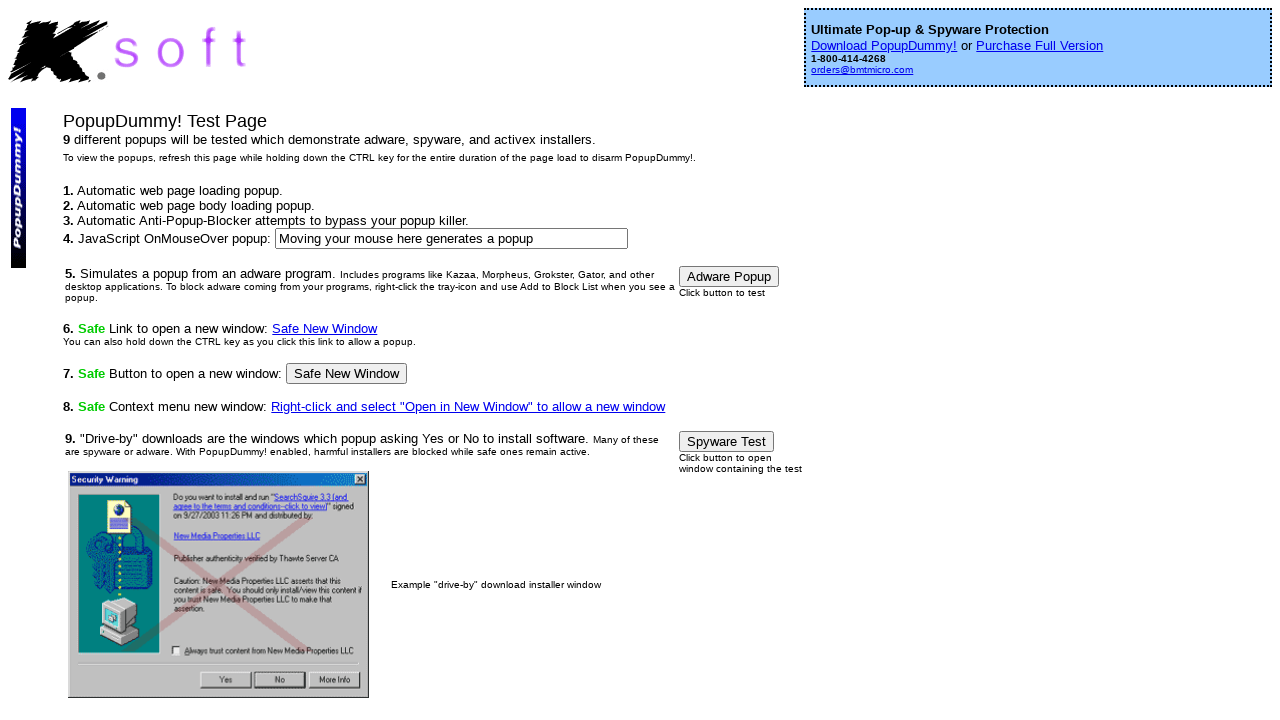

Waited 500ms to observe the window
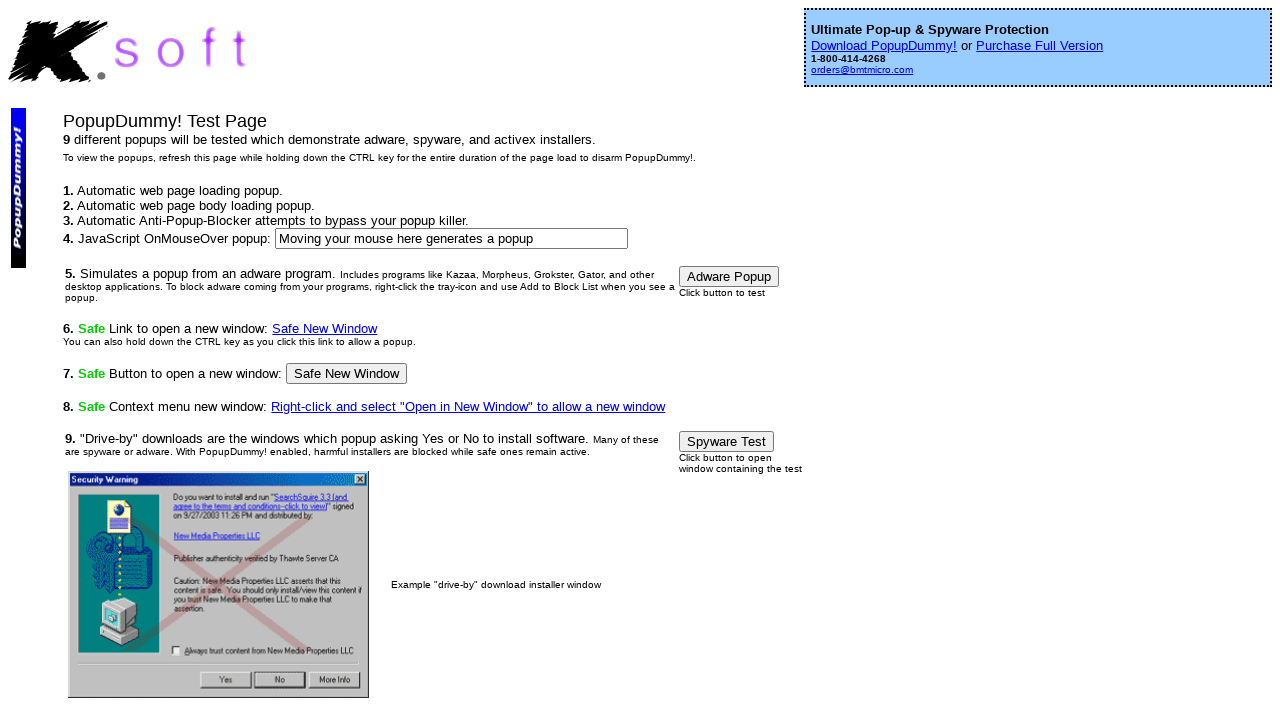

Brought a window to front
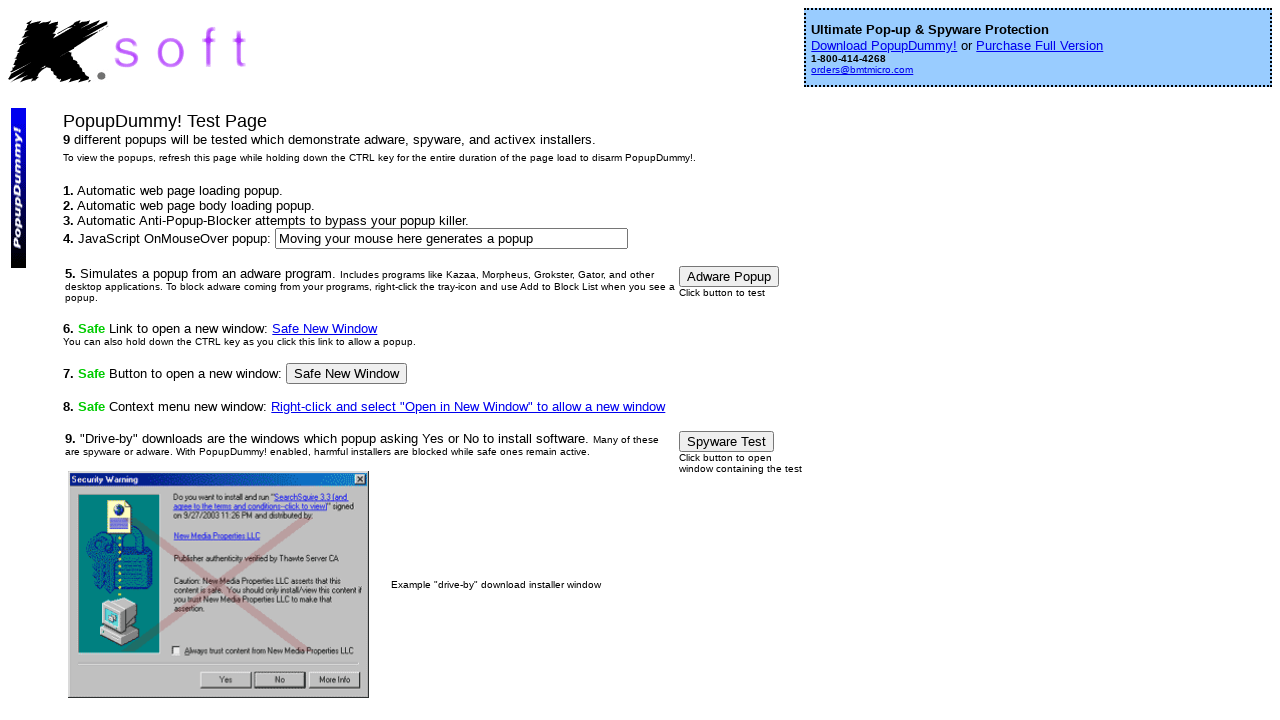

Waited 500ms to observe the window
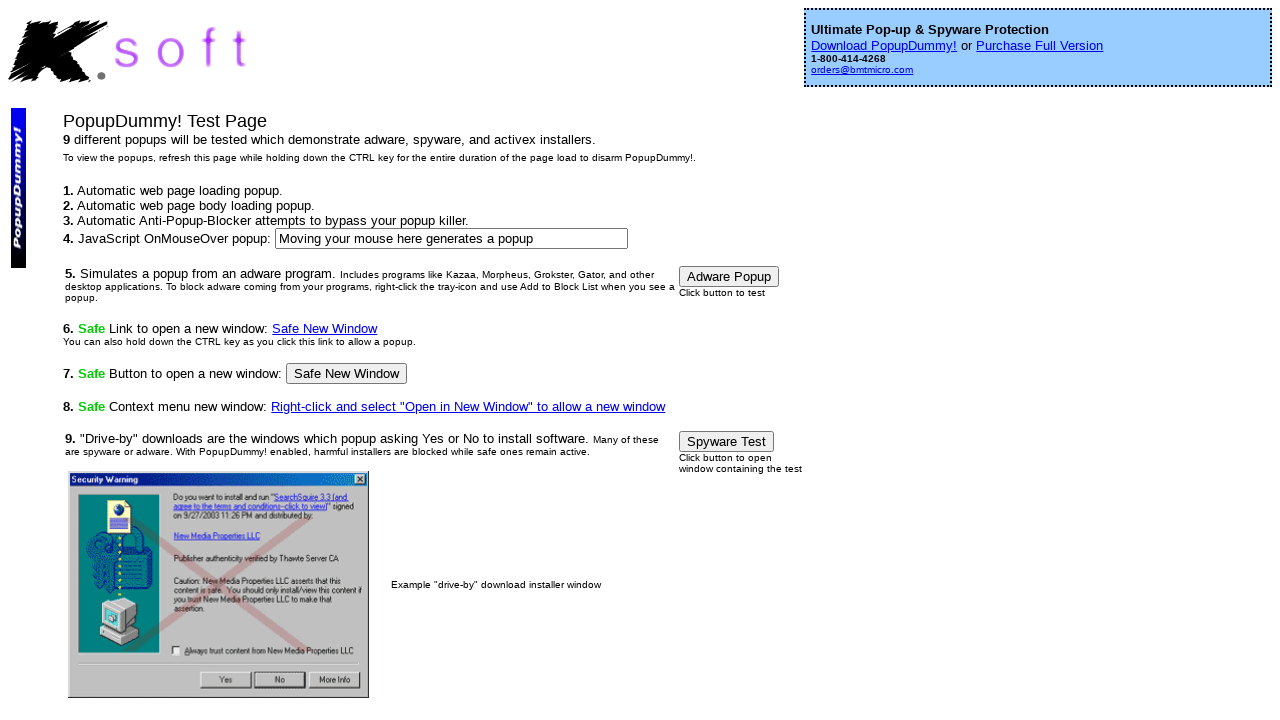

Brought a window to front
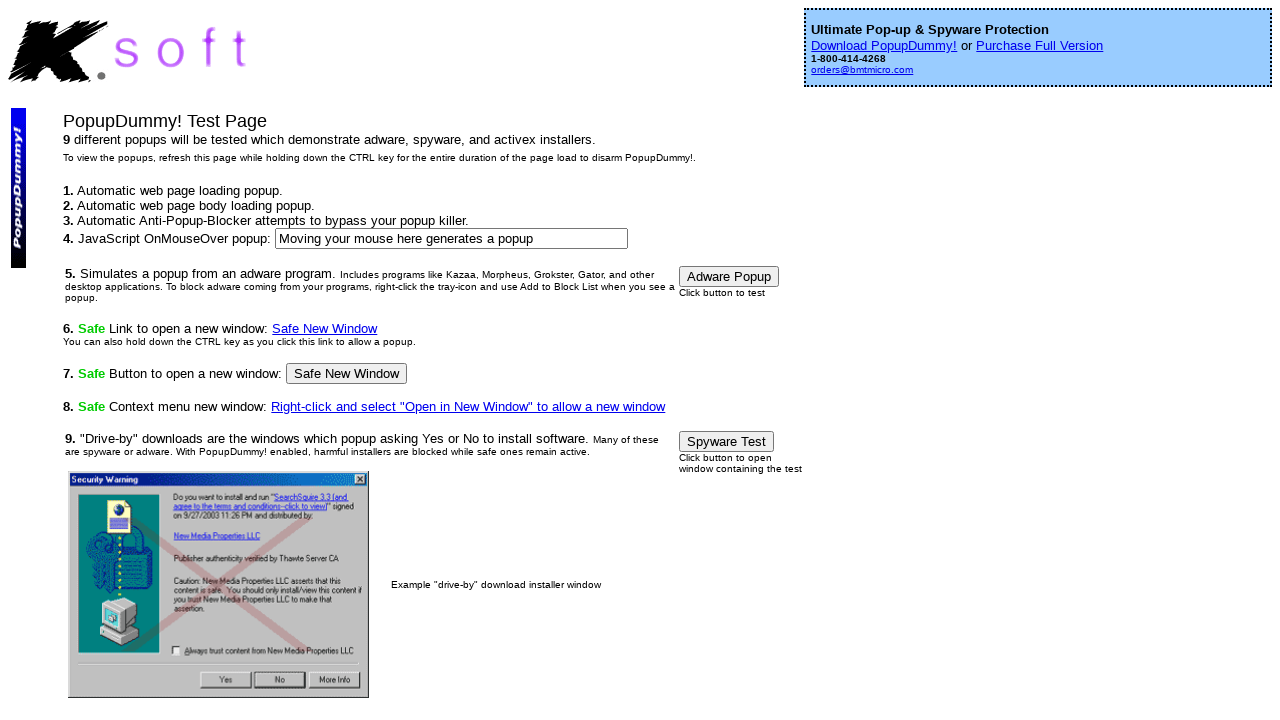

Waited 500ms to observe the window
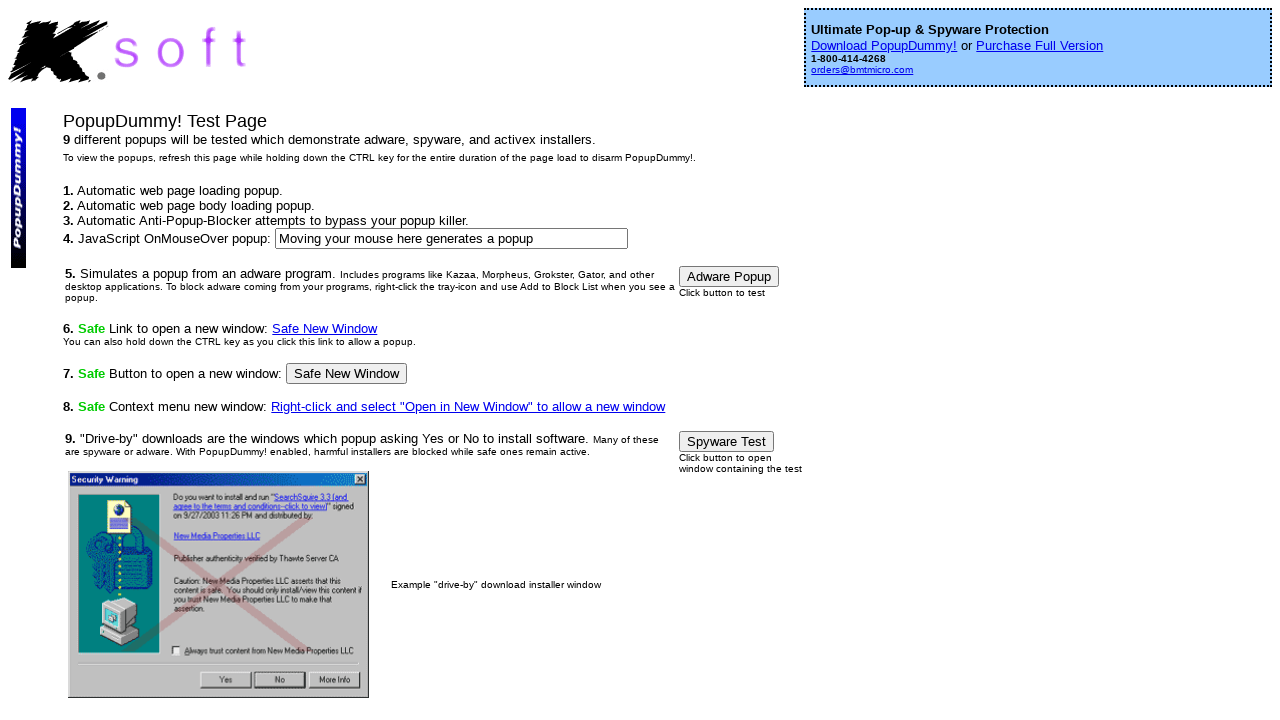

Printed total window count: 4
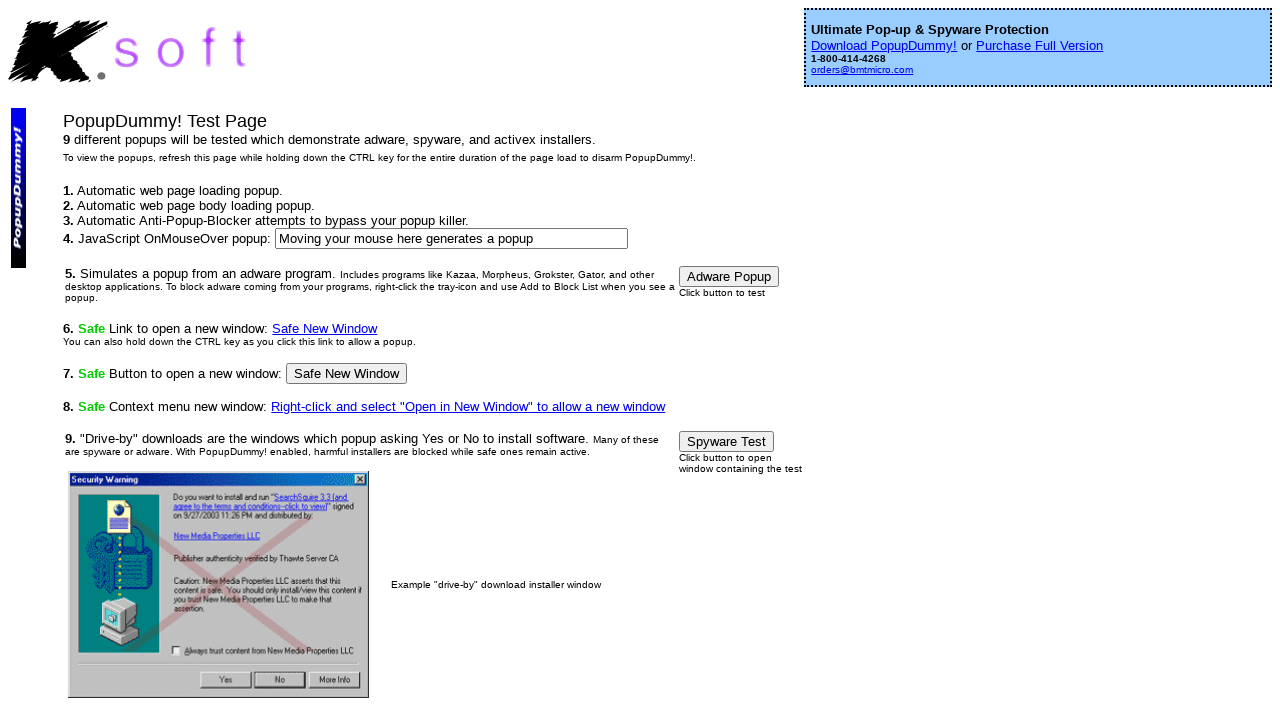

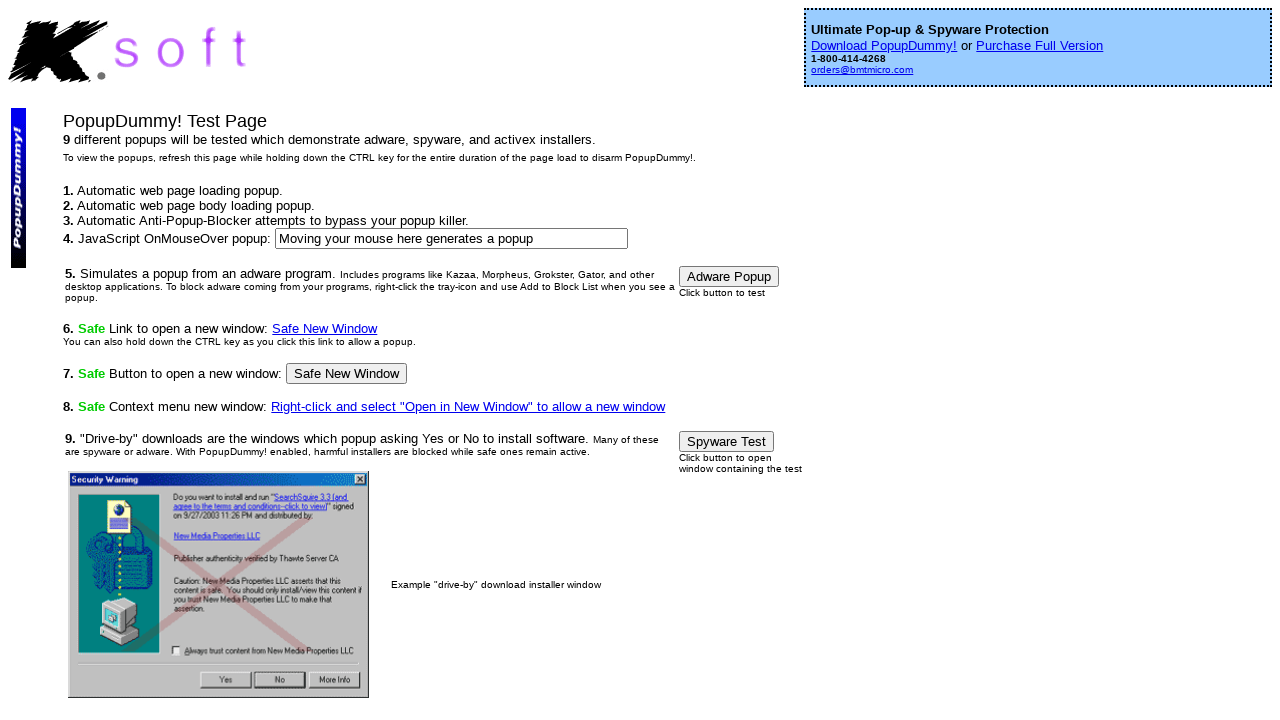